Tests clearing the complete state of all items by checking then unchecking toggle all

Starting URL: https://demo.playwright.dev/todomvc

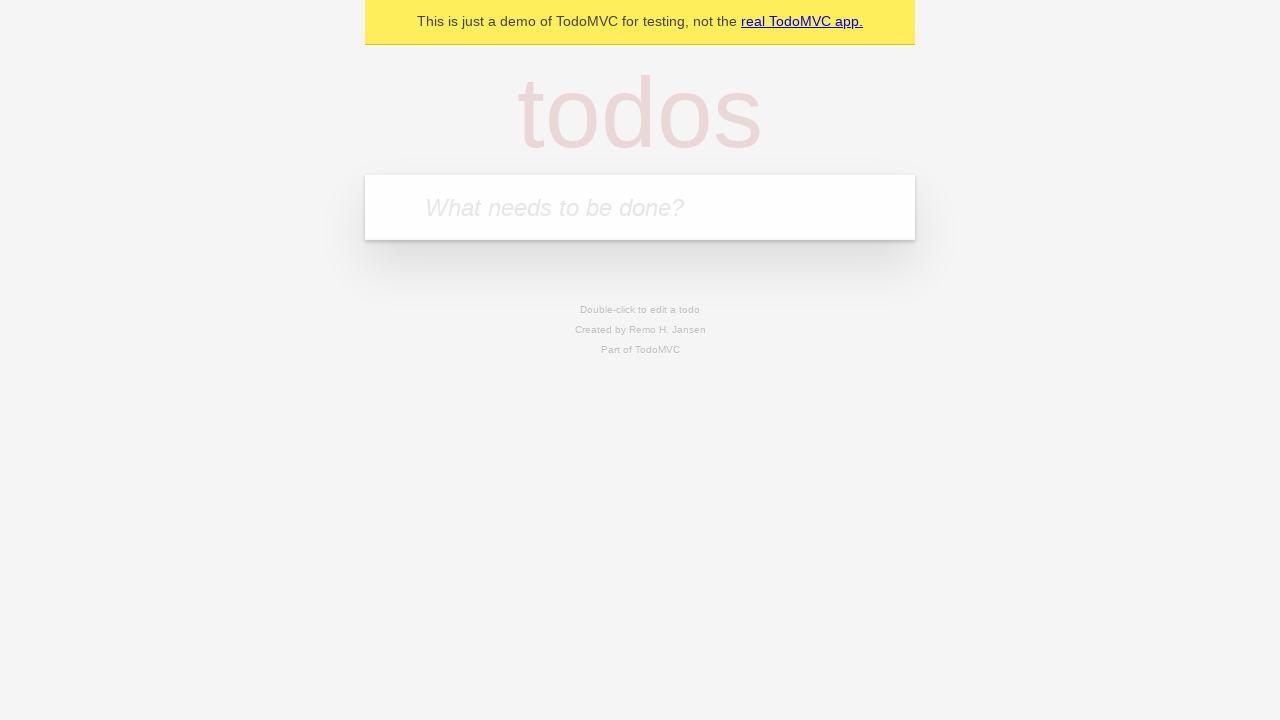

Filled todo input with 'buy some cheese' on internal:attr=[placeholder="What needs to be done?"i]
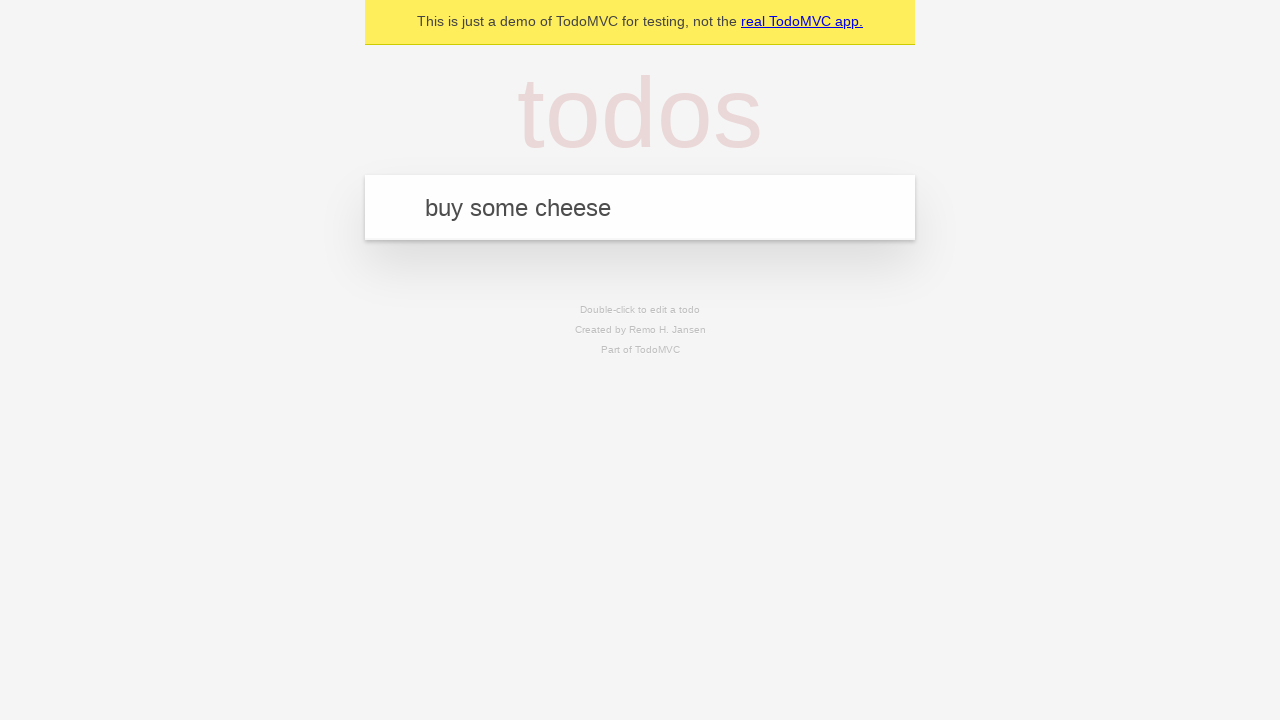

Pressed Enter to add todo item 'buy some cheese' on internal:attr=[placeholder="What needs to be done?"i]
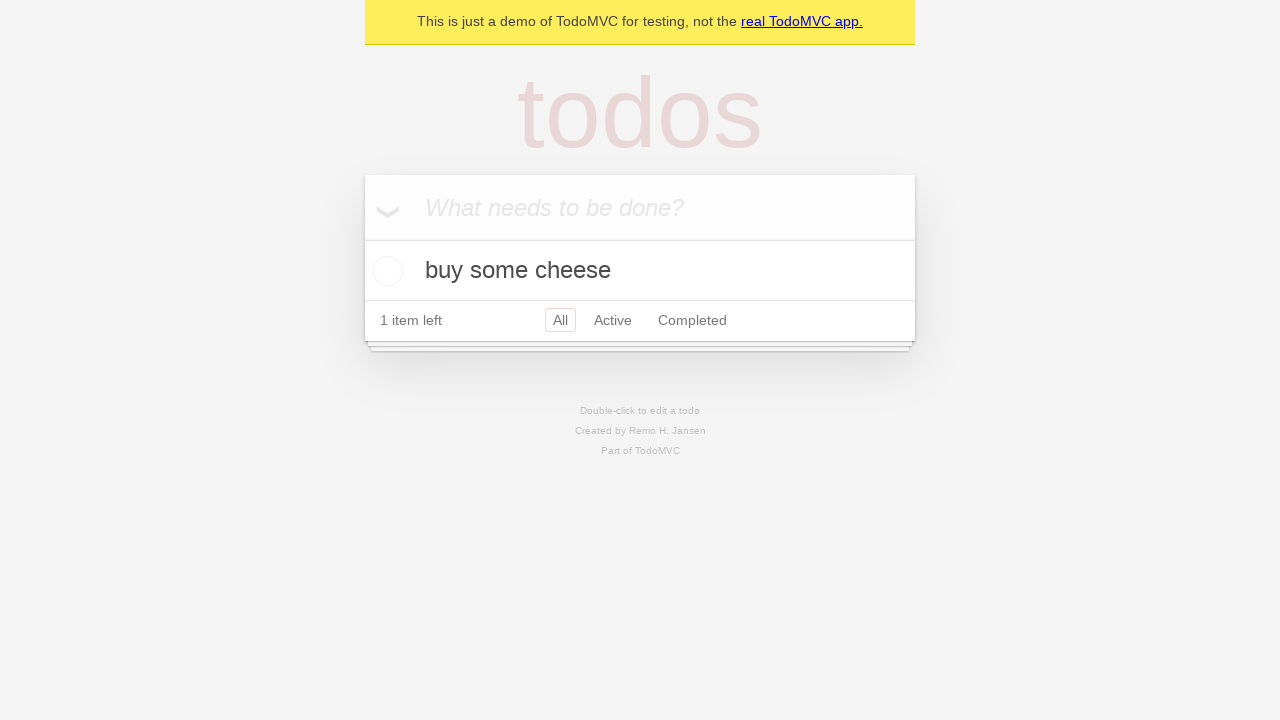

Filled todo input with 'feed the cat' on internal:attr=[placeholder="What needs to be done?"i]
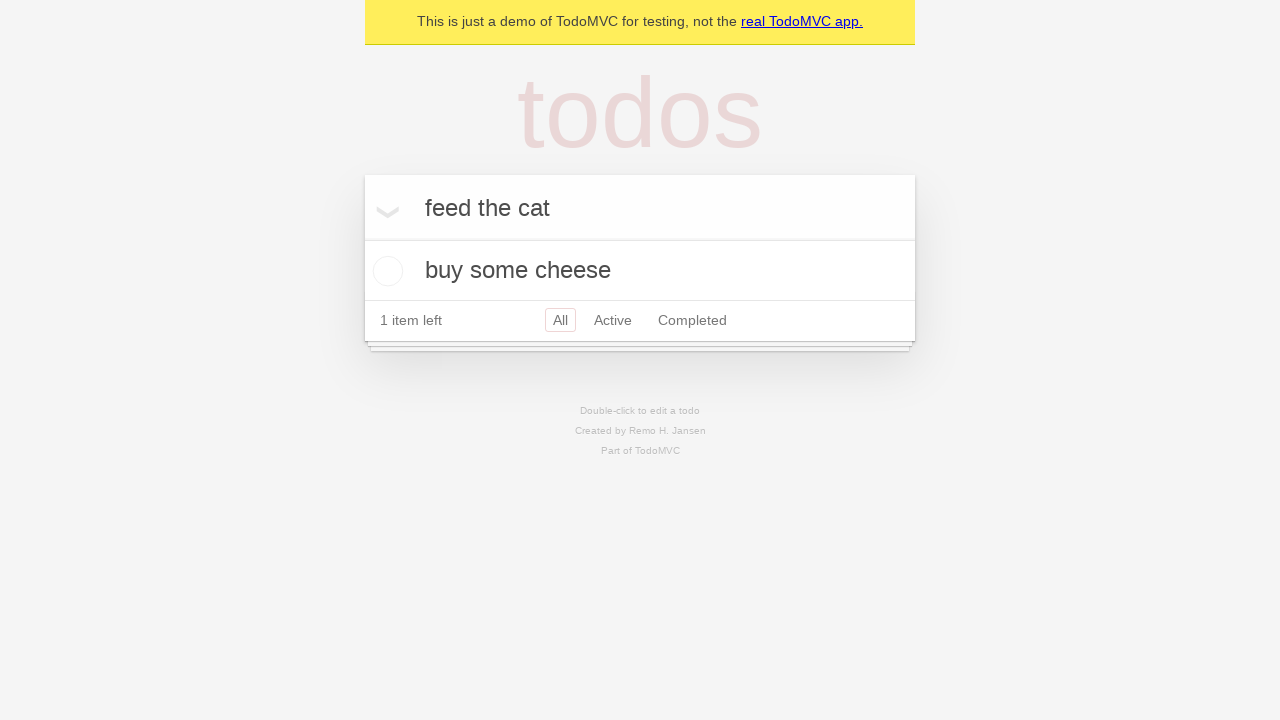

Pressed Enter to add todo item 'feed the cat' on internal:attr=[placeholder="What needs to be done?"i]
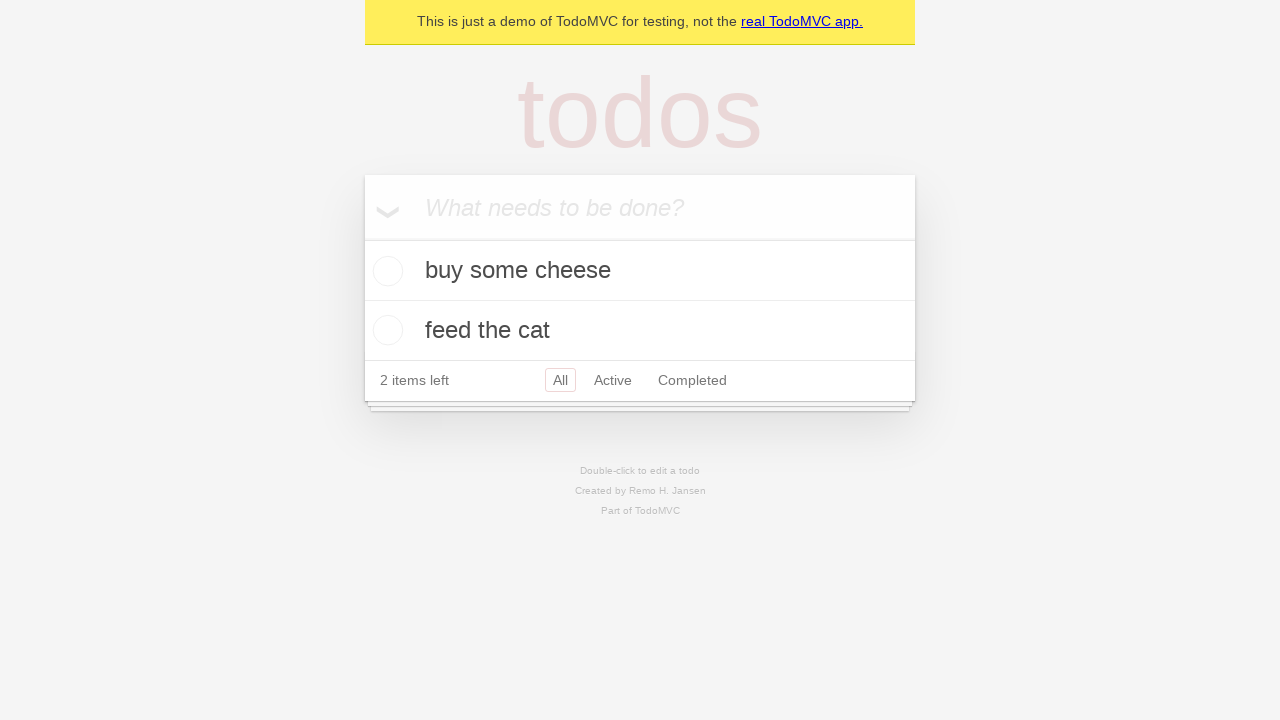

Filled todo input with 'book a doctors appointment' on internal:attr=[placeholder="What needs to be done?"i]
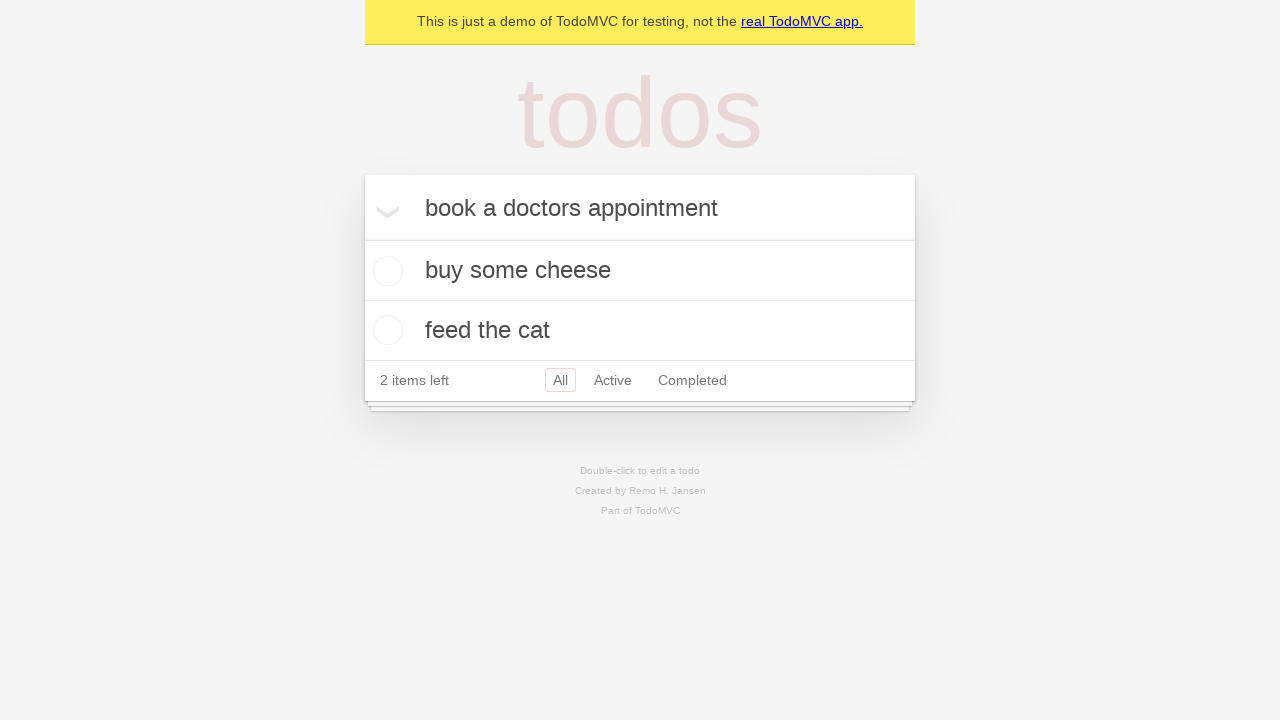

Pressed Enter to add todo item 'book a doctors appointment' on internal:attr=[placeholder="What needs to be done?"i]
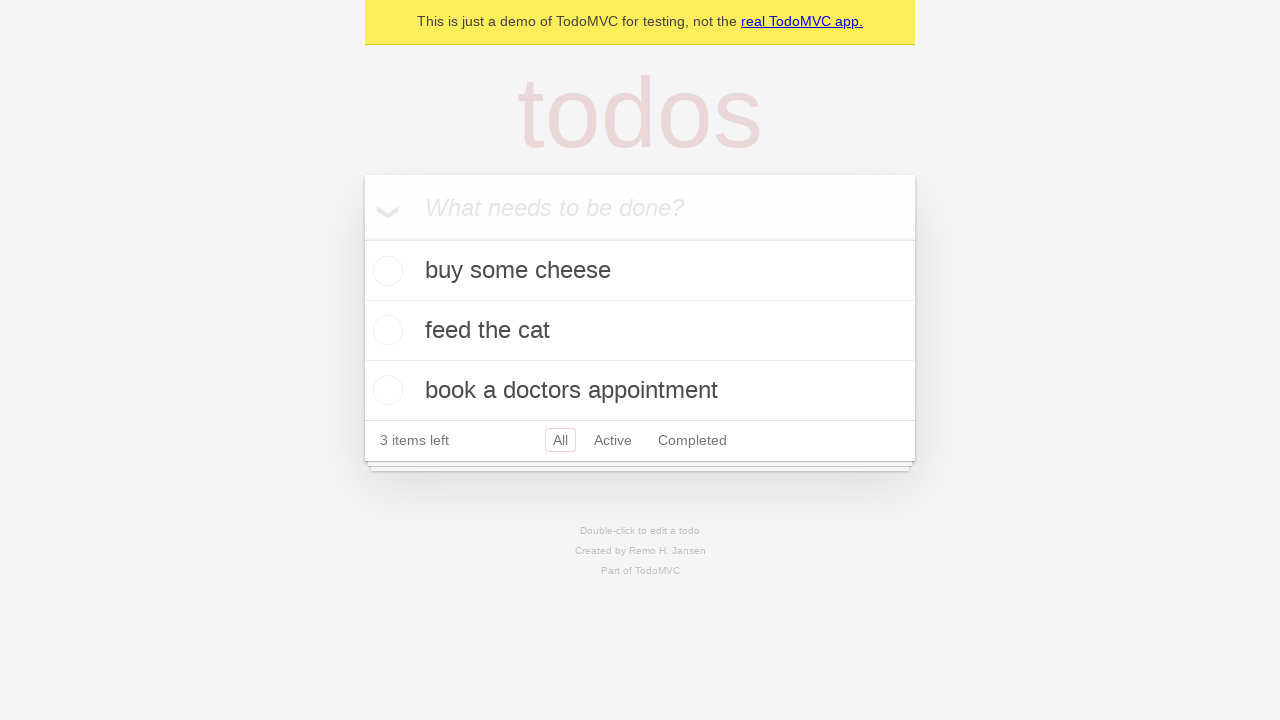

Checked toggle all to mark all items as complete at (362, 238) on internal:label="Mark all as complete"i
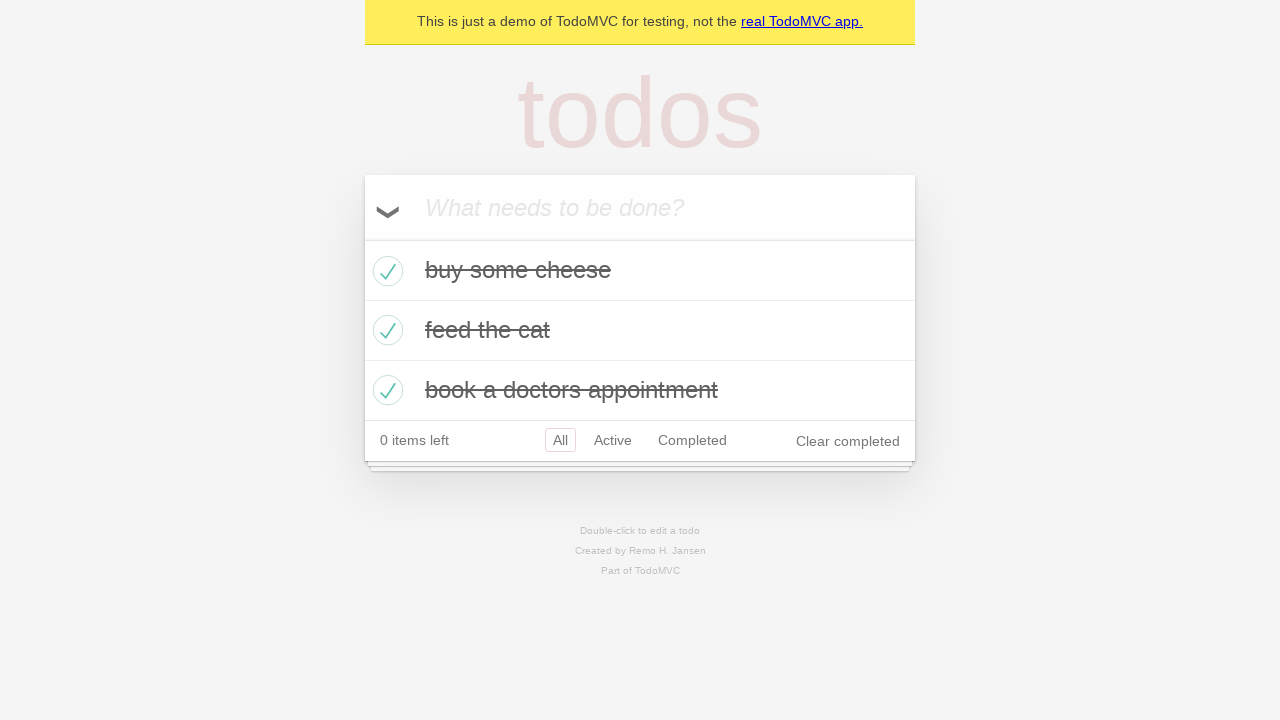

Unchecked toggle all to clear complete state of all items at (362, 238) on internal:label="Mark all as complete"i
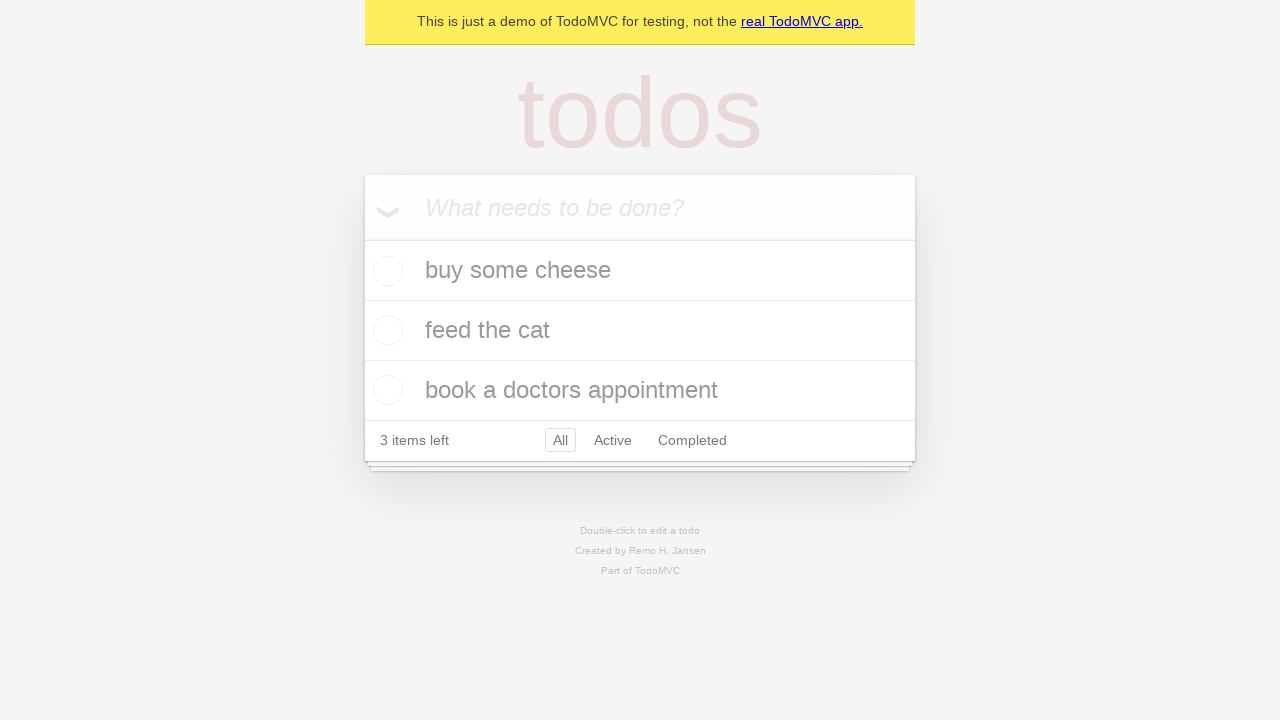

Waited for todo items to be visible after toggling complete state
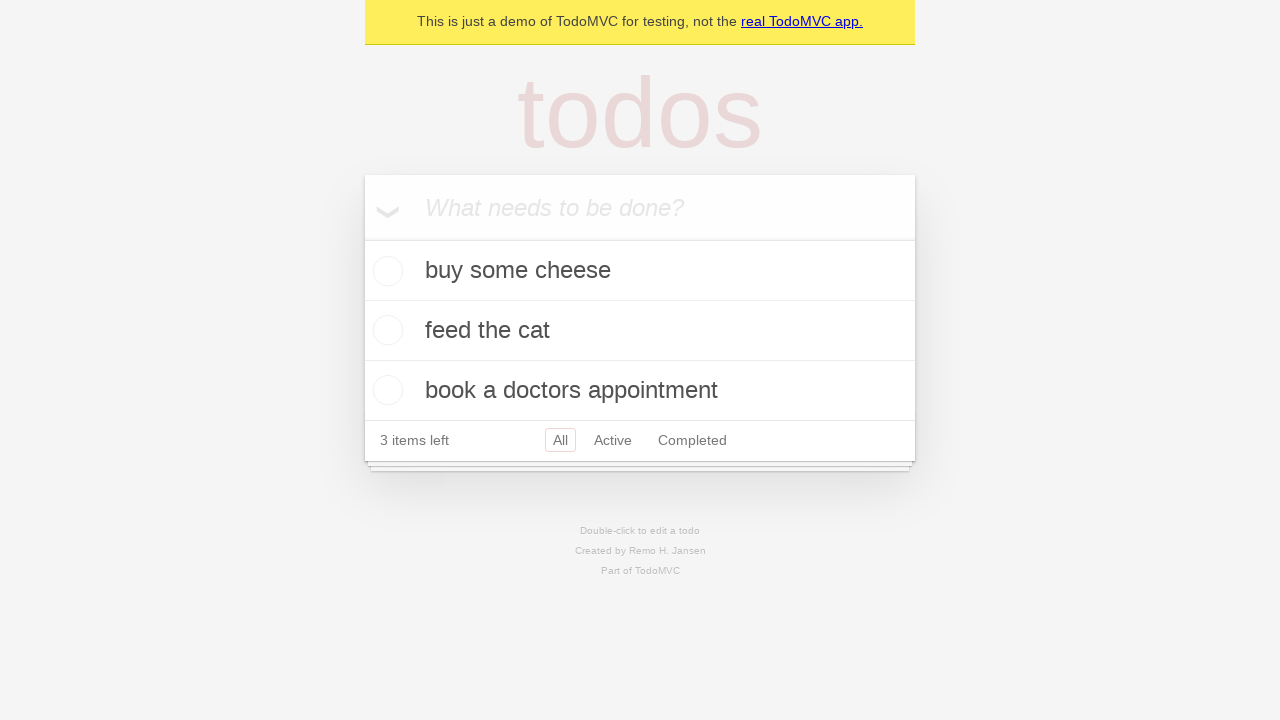

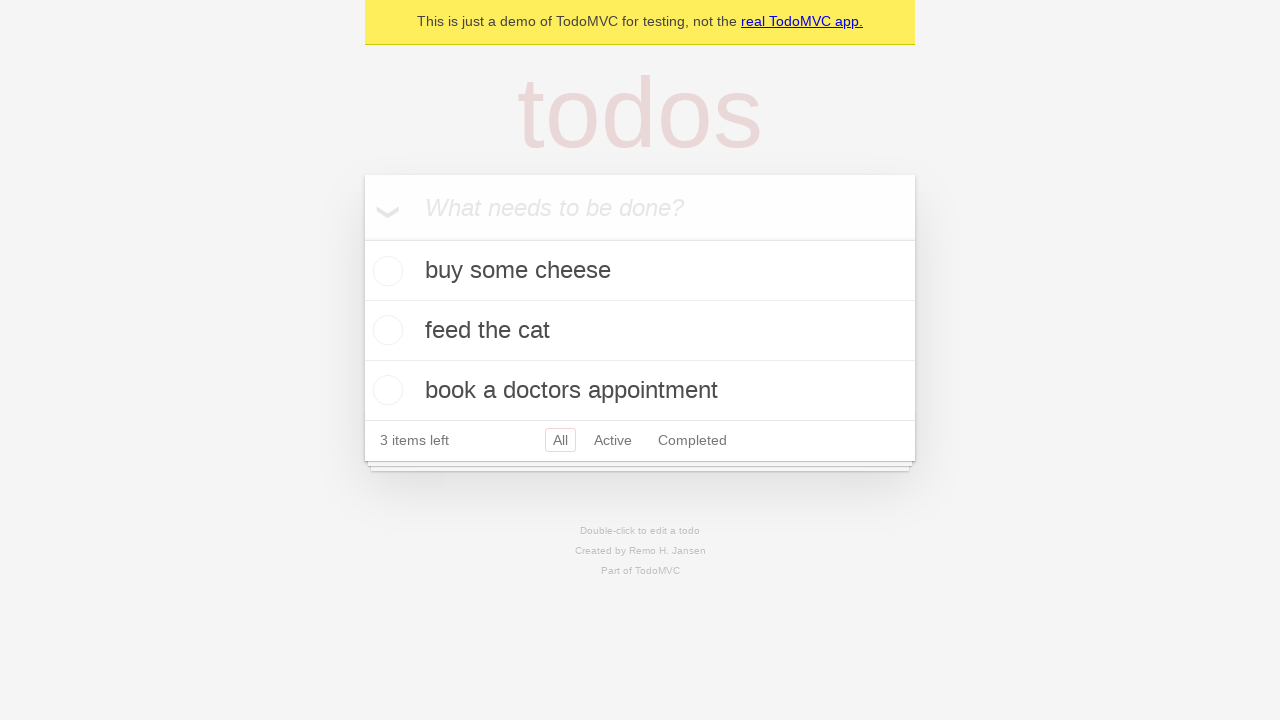